Opens a new tab by clicking the tab button and retrieves all window handles

Starting URL: https://demoqa.com/browser-windows

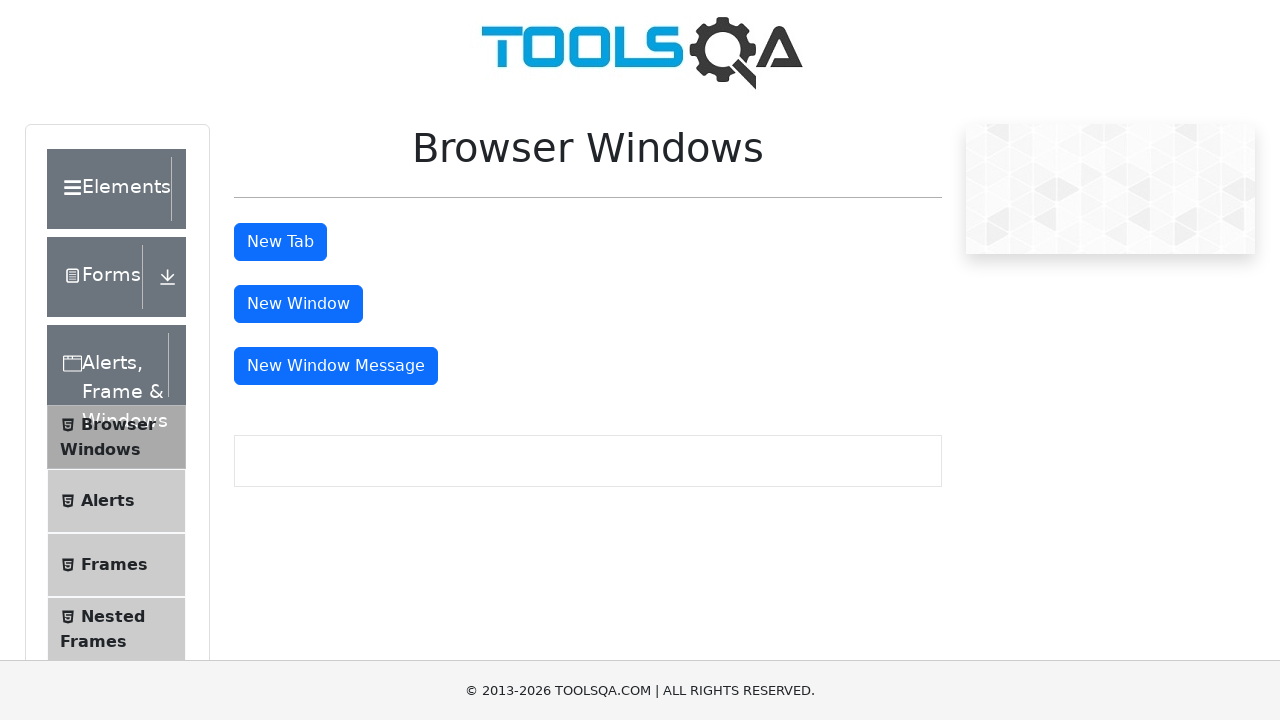

Clicked tab button to open new tab at (280, 242) on #tabButton
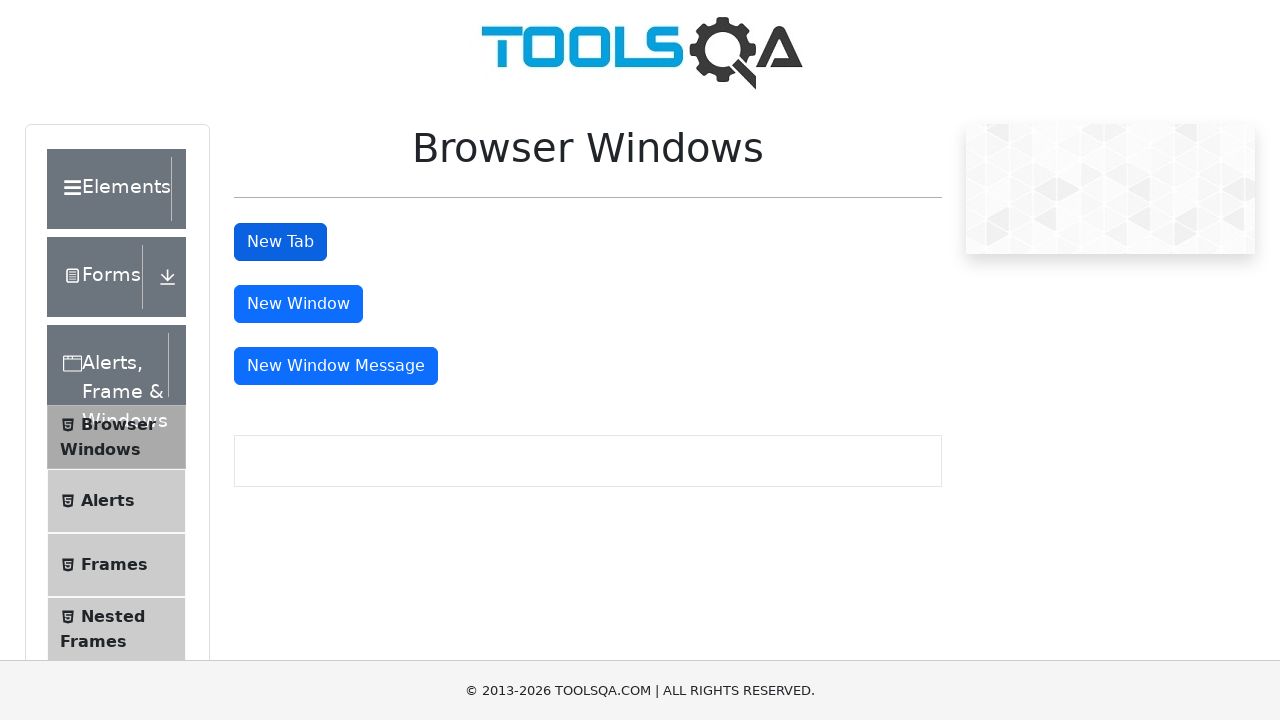

Retrieved all open pages/tabs from context
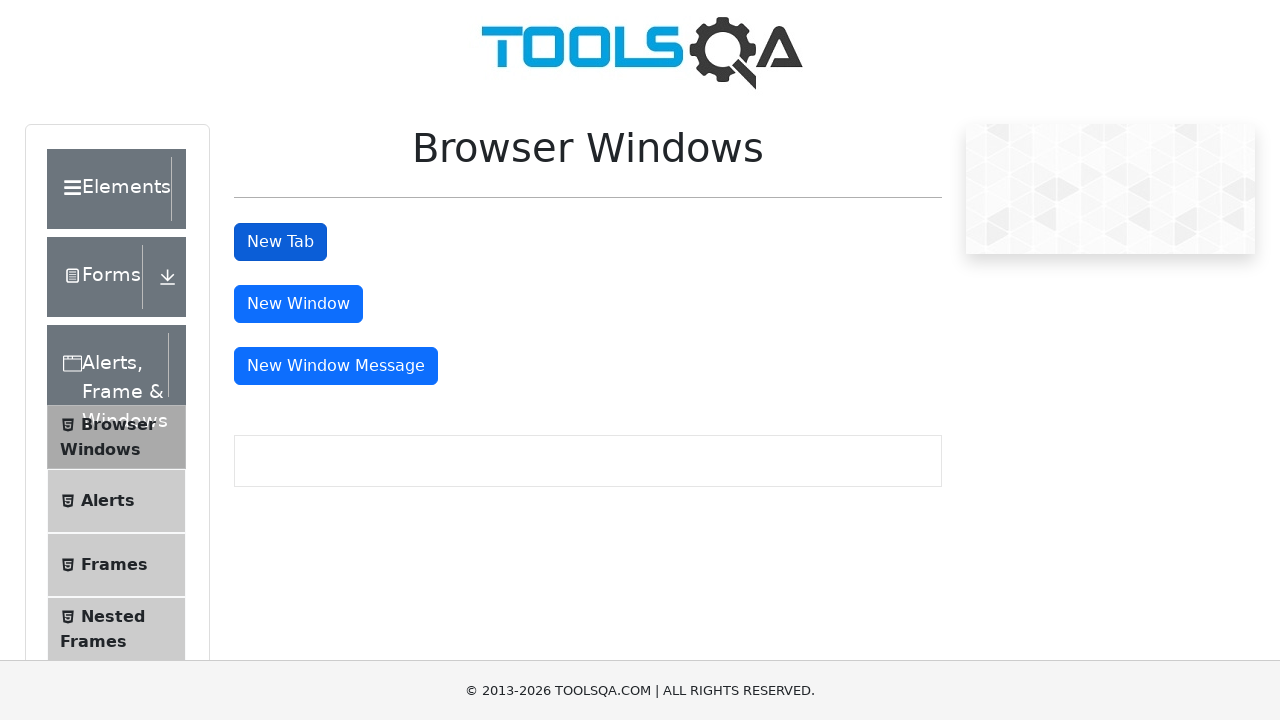

Found 2 open windows/tabs
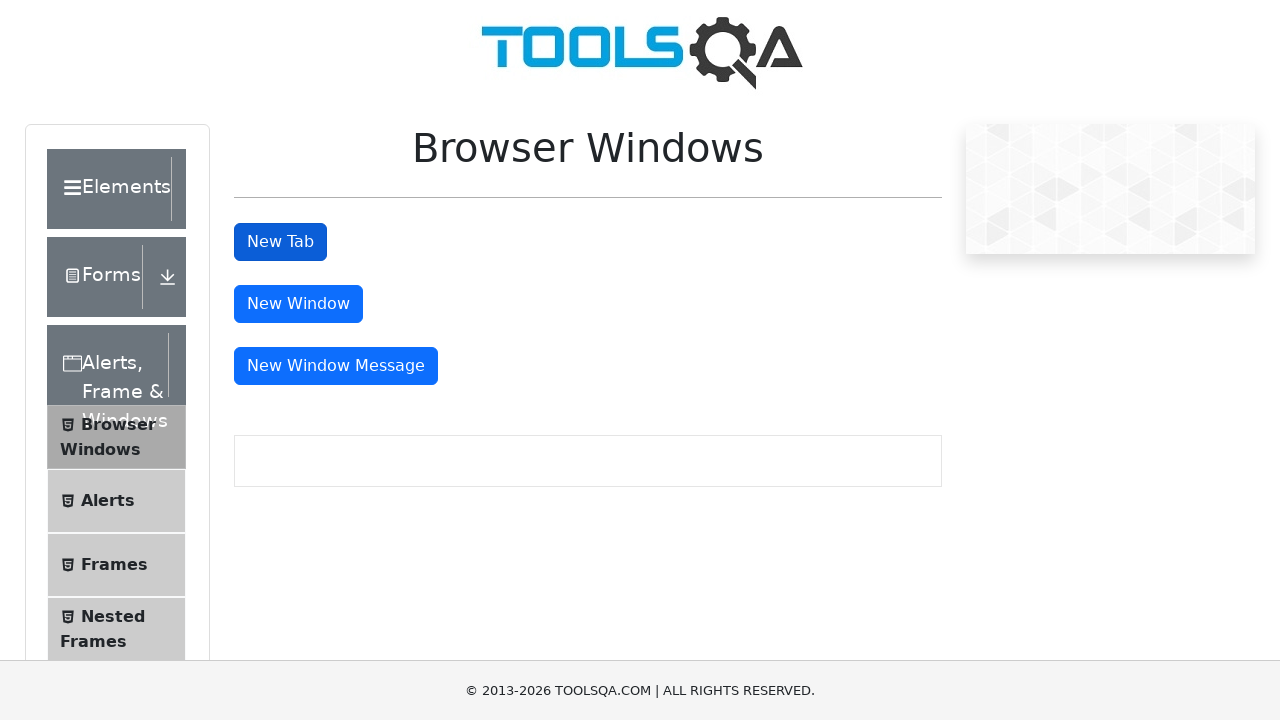

Logged window URL: https://demoqa.com/browser-windows
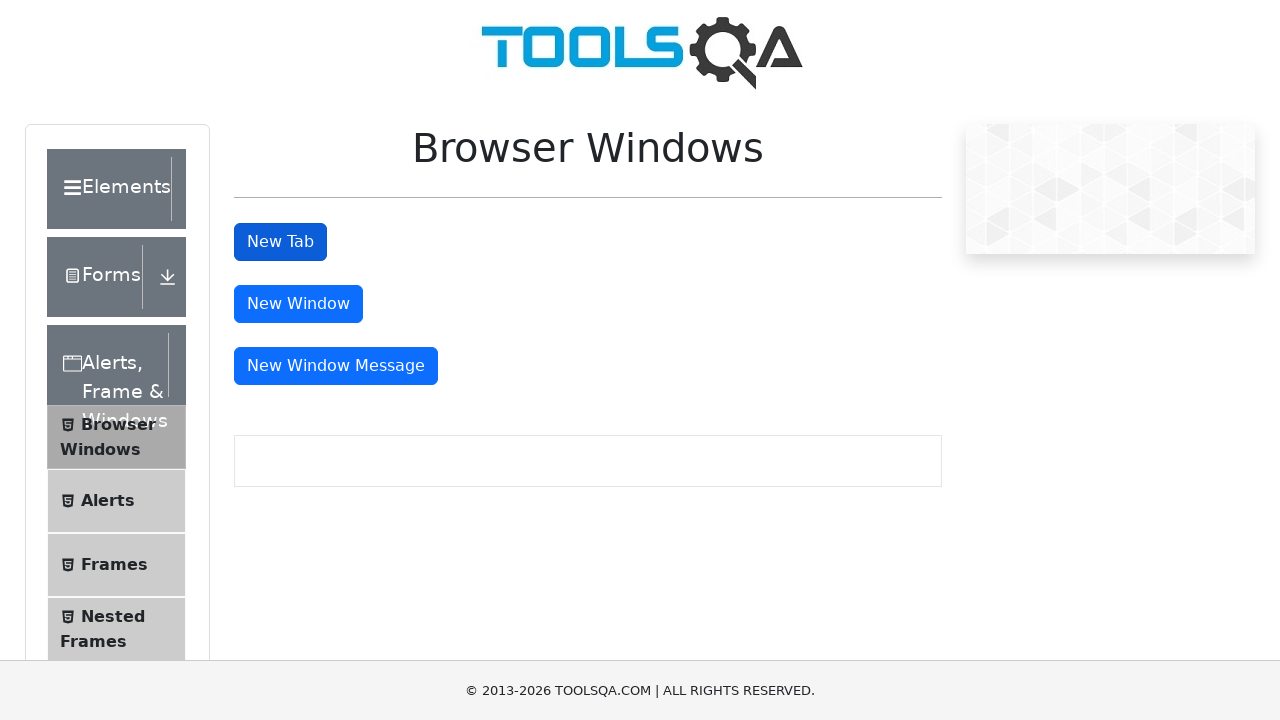

Logged window URL: https://demoqa.com/sample
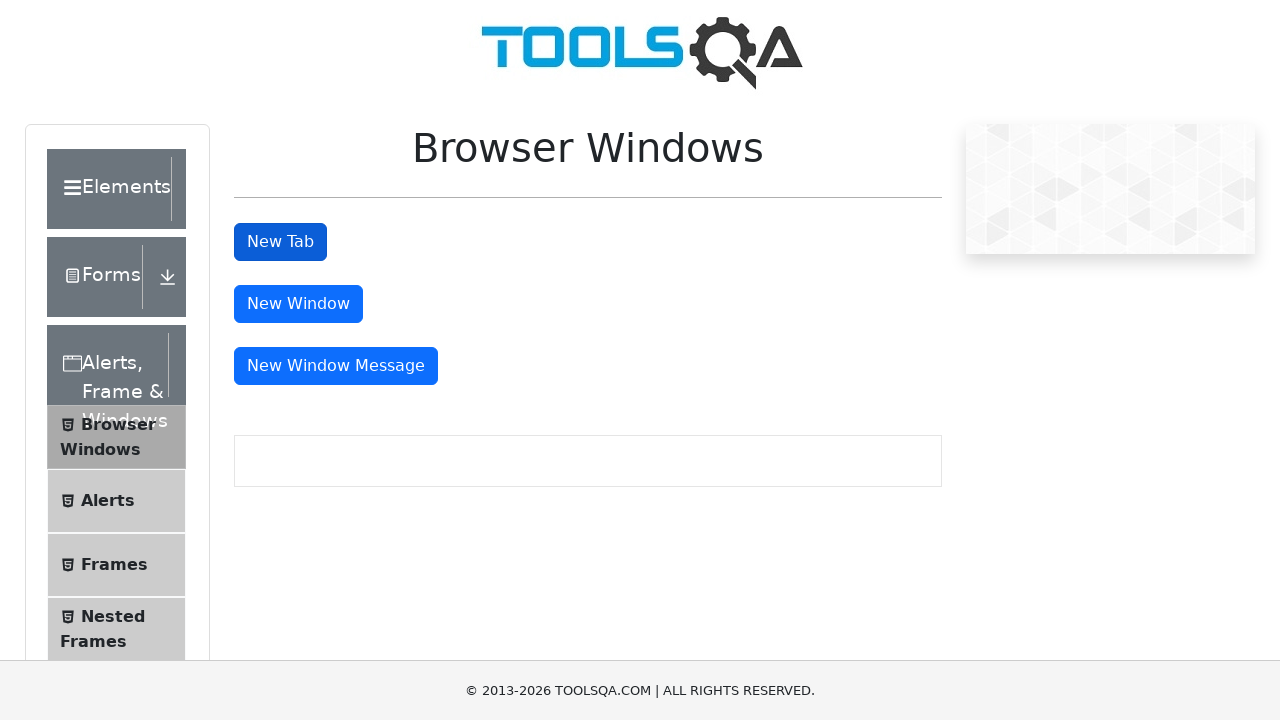

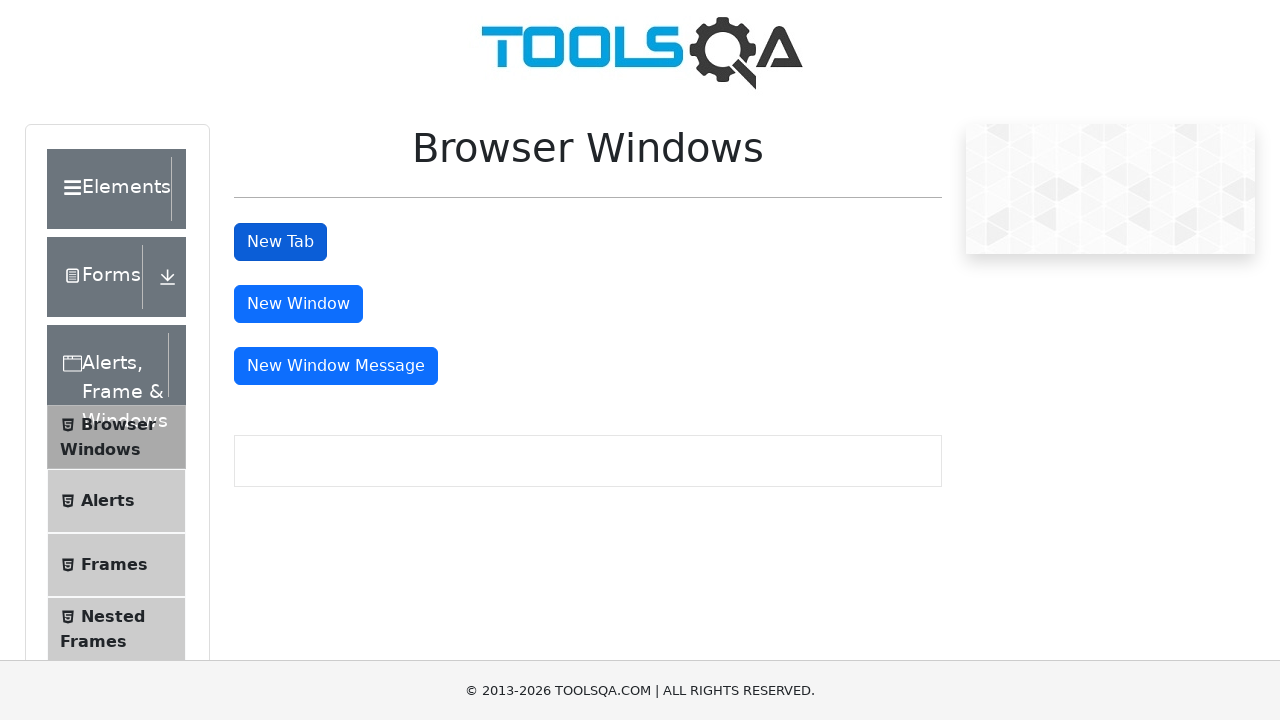